Demonstrates injecting jQuery and jQuery Growl library into a page via JavaScript execution, then displays various notification messages (standard, error, notice, warning) on the page.

Starting URL: http://the-internet.herokuapp.com

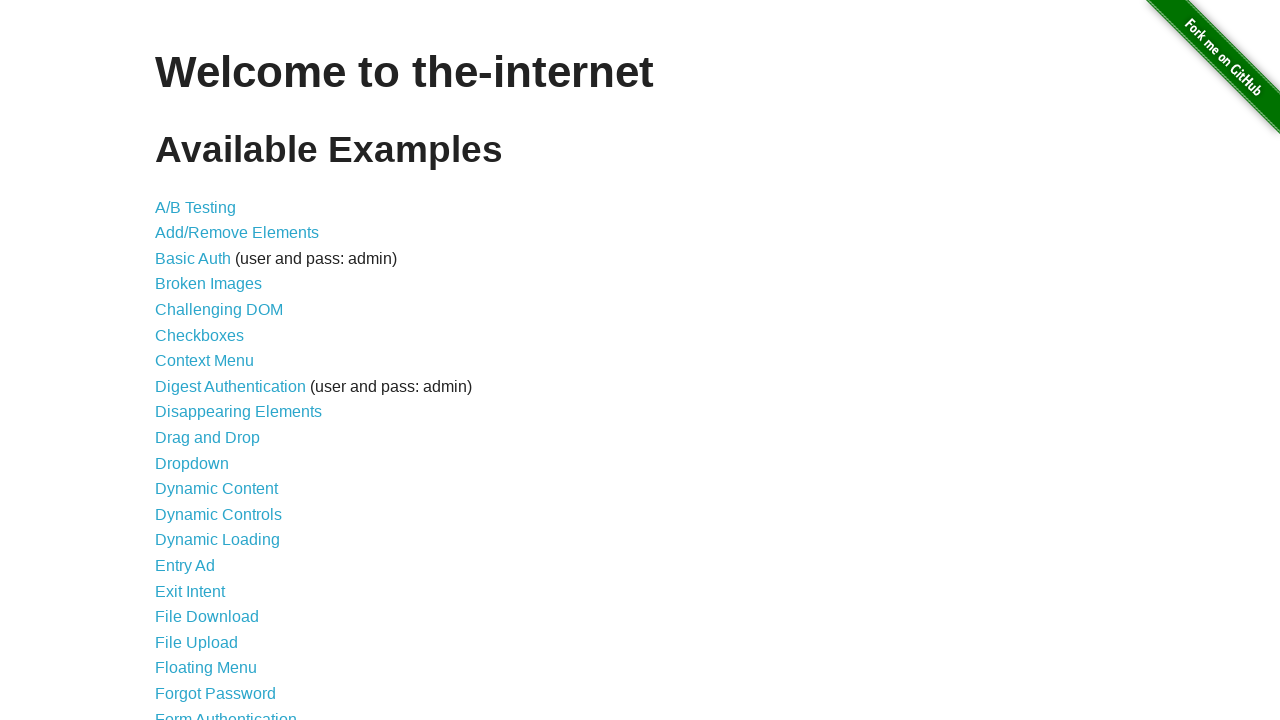

Injected jQuery library into page if not already present
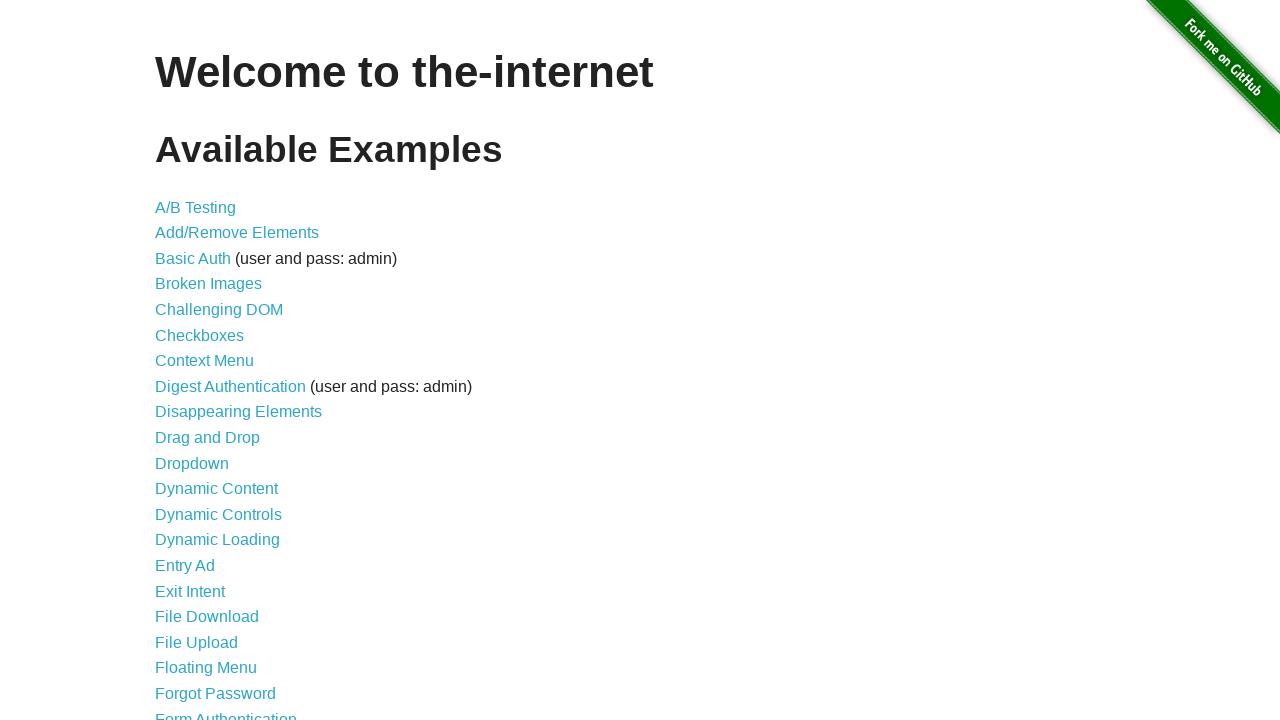

Loaded jQuery Growl library via script injection
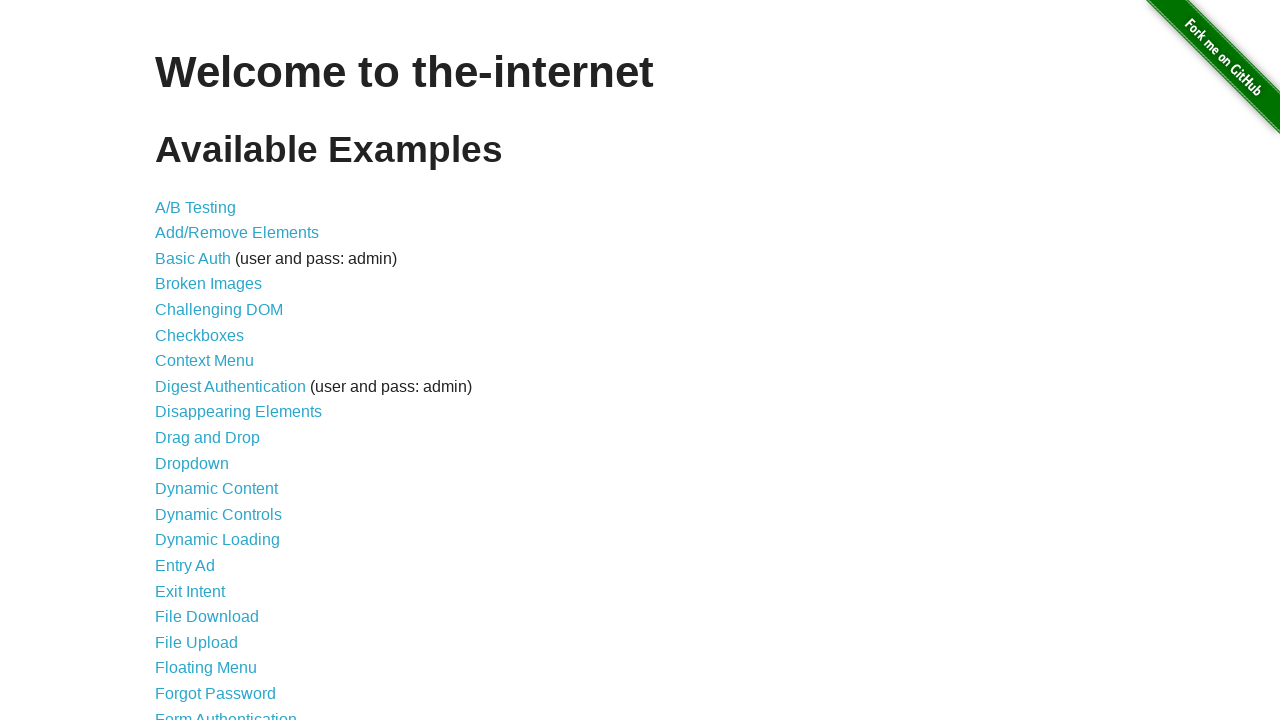

Injected jQuery Growl CSS stylesheet into page
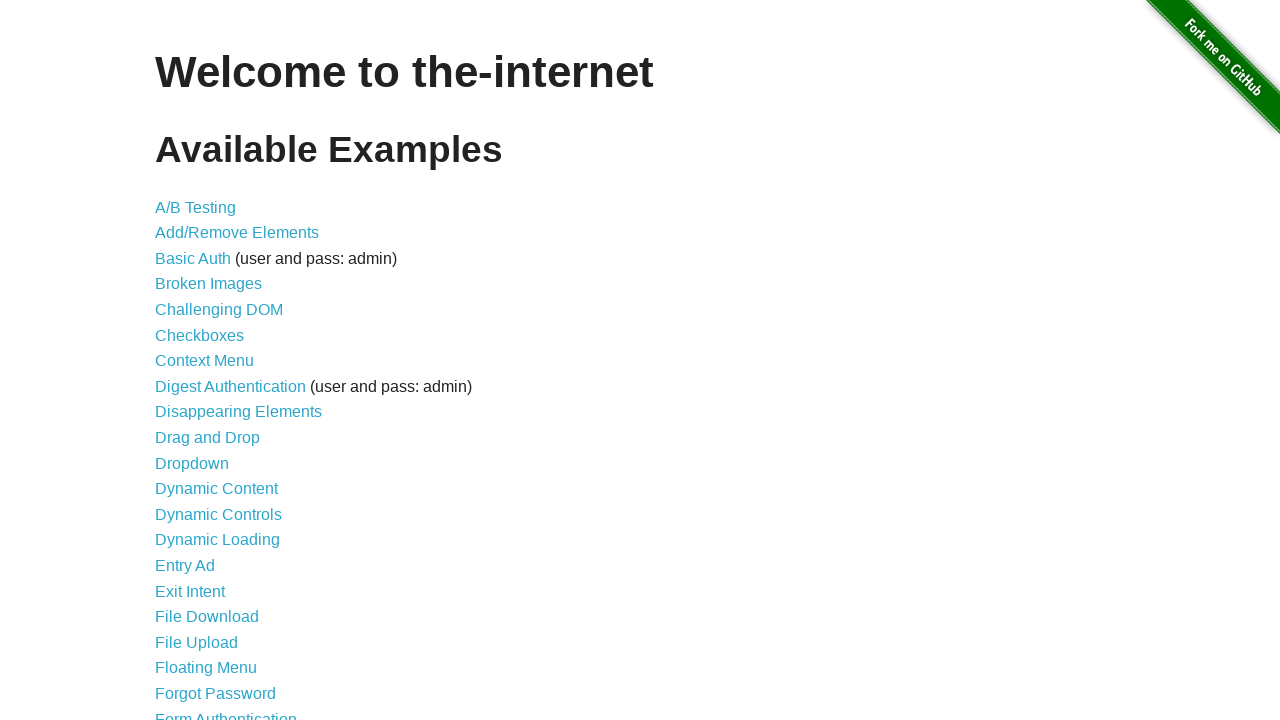

Waited for jQuery Growl scripts to load
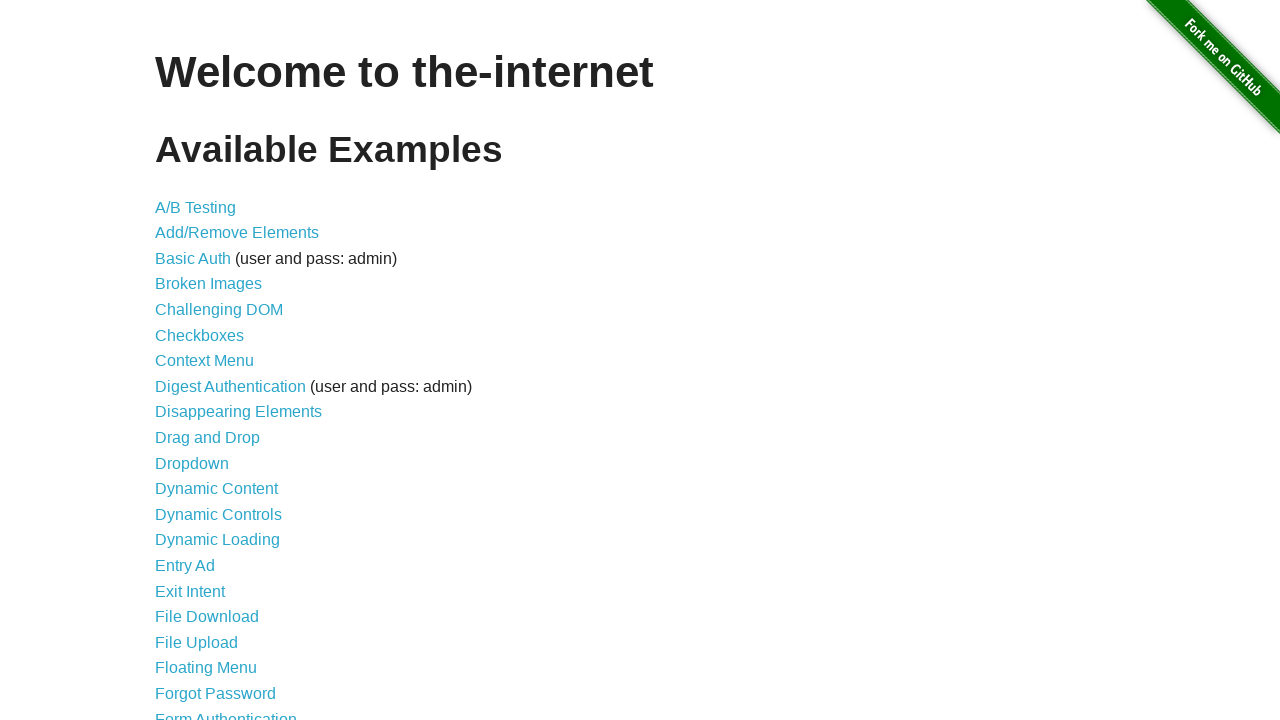

Displayed standard growl notification with title 'GET' and message '/'
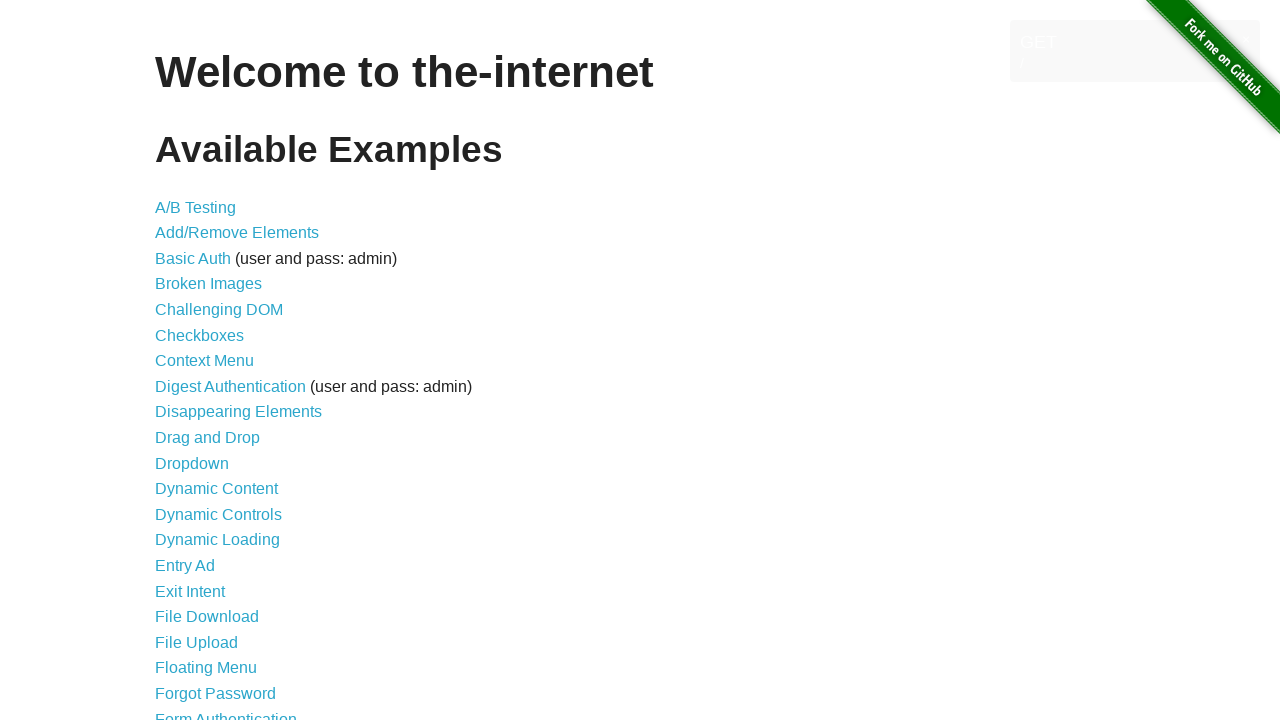

Displayed error growl notification with title 'ERROR'
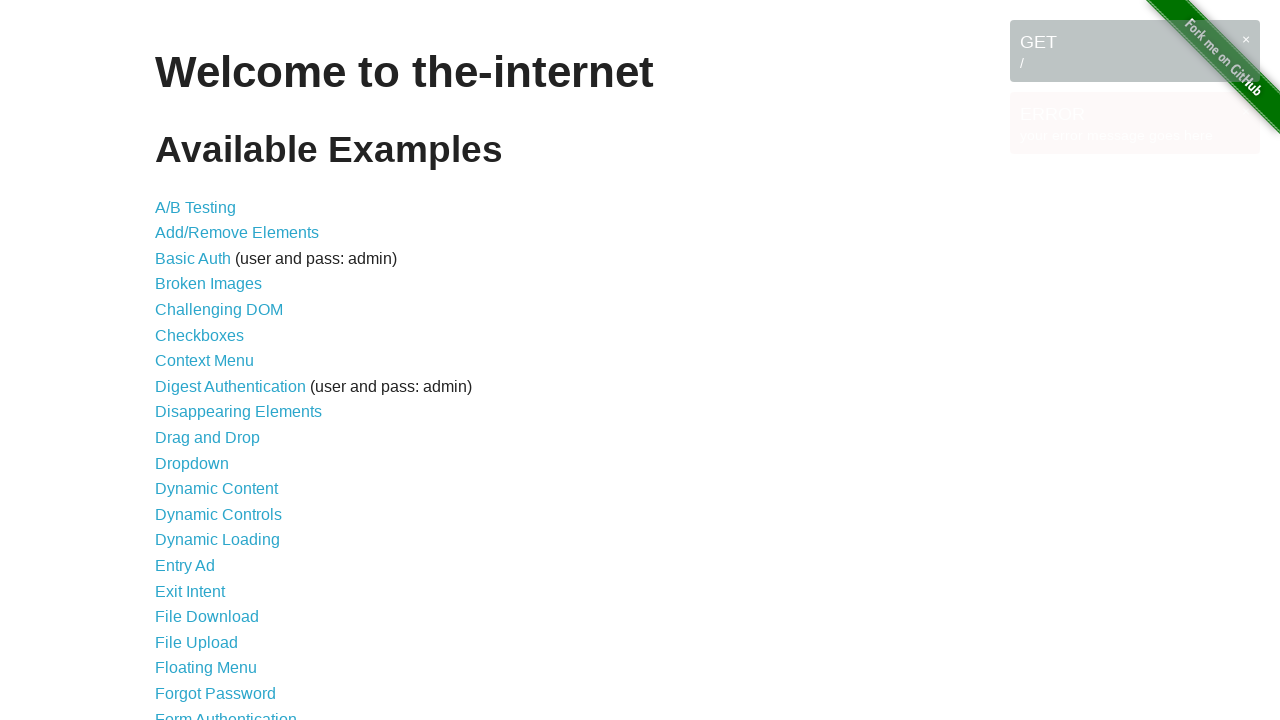

Displayed notice growl notification with title 'Notice'
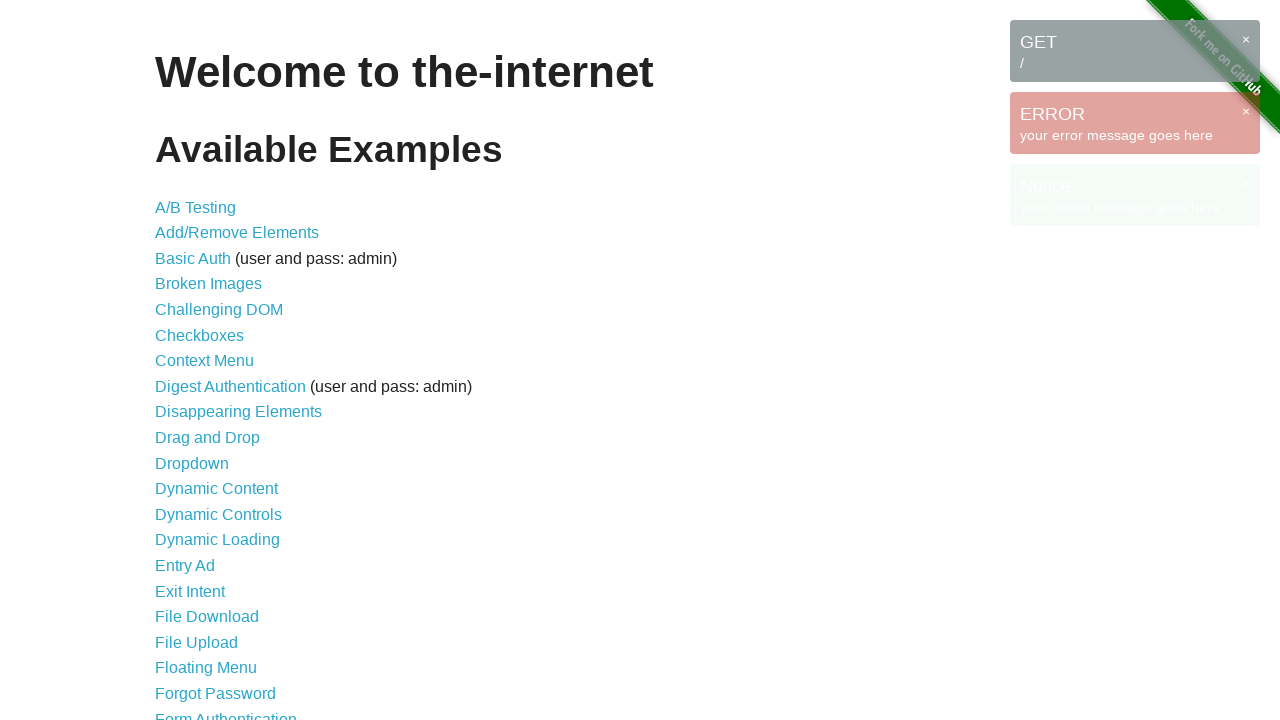

Displayed warning growl notification with title 'Warning!'
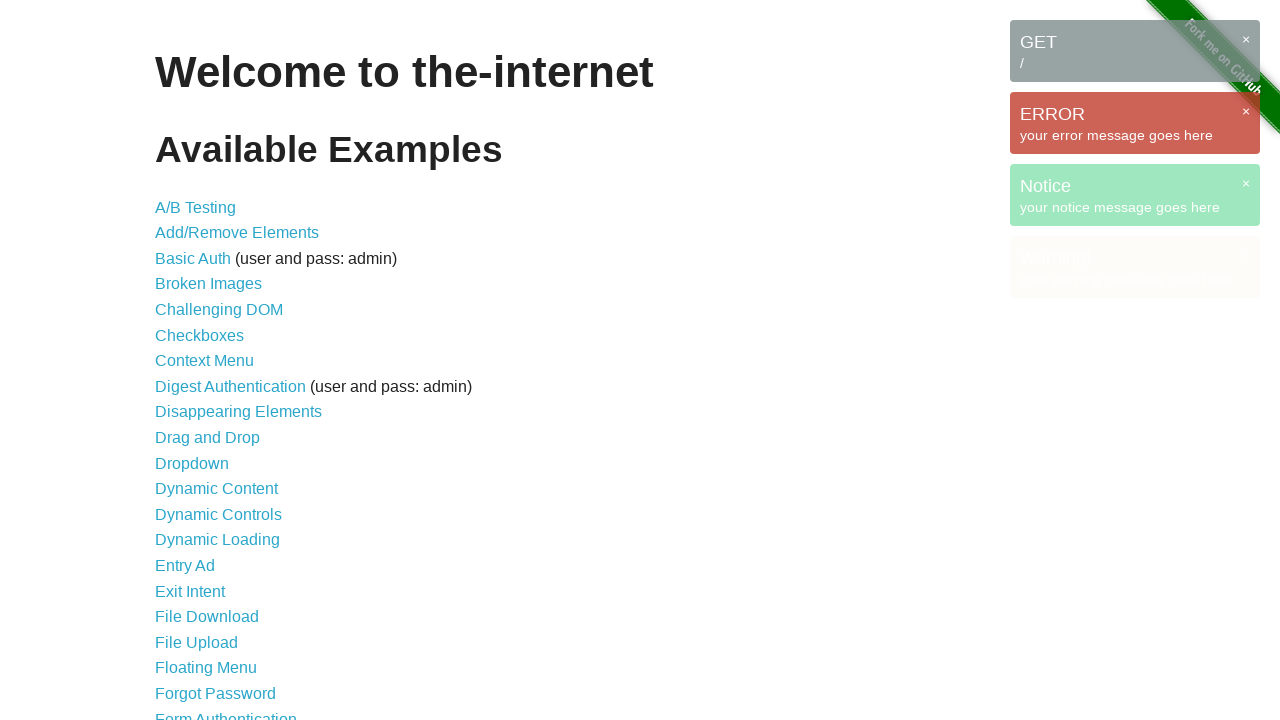

Waited for all growl notifications to be fully visible
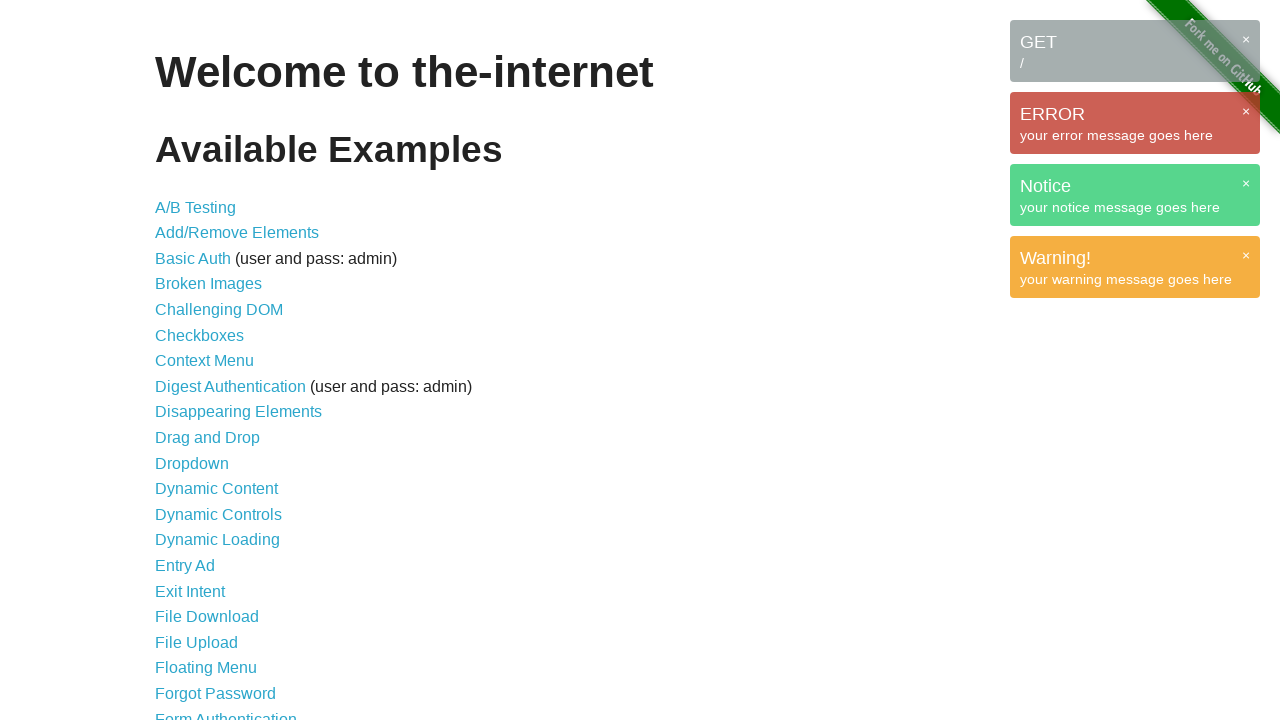

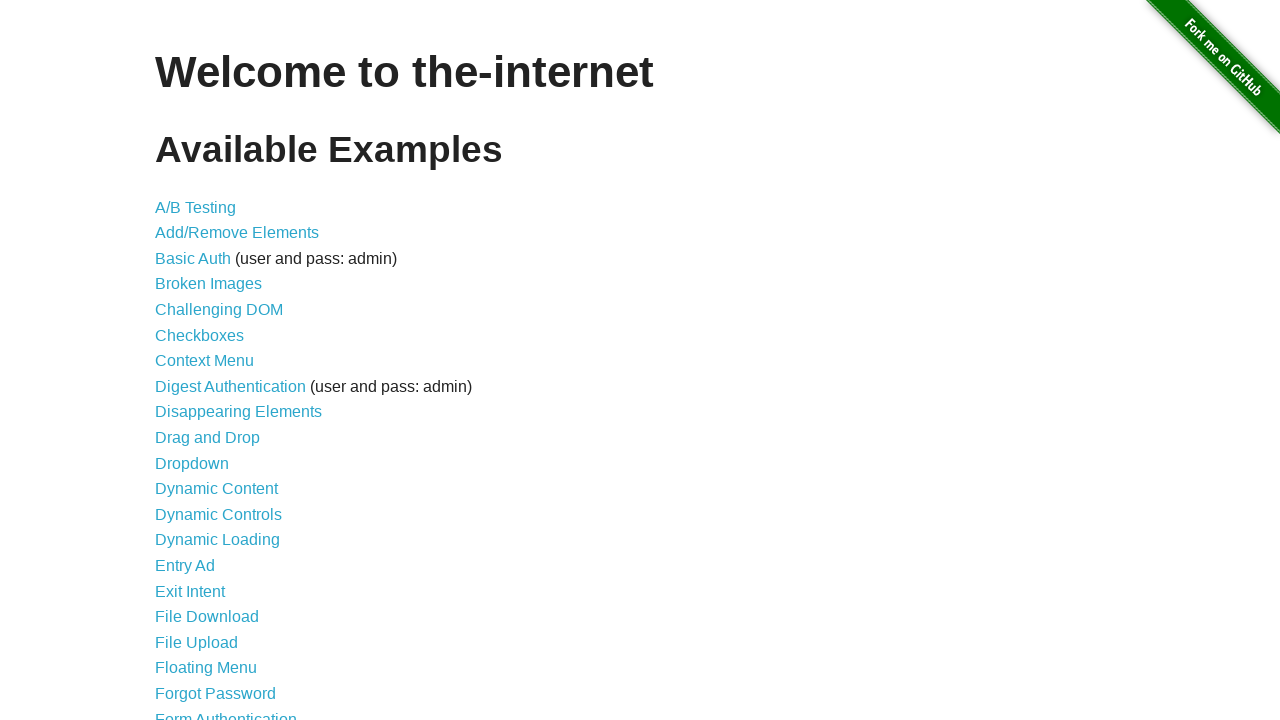